Tests handling of a prompt alert by triggering it, entering text, and accepting it

Starting URL: https://the-internet.herokuapp.com/javascript_alerts

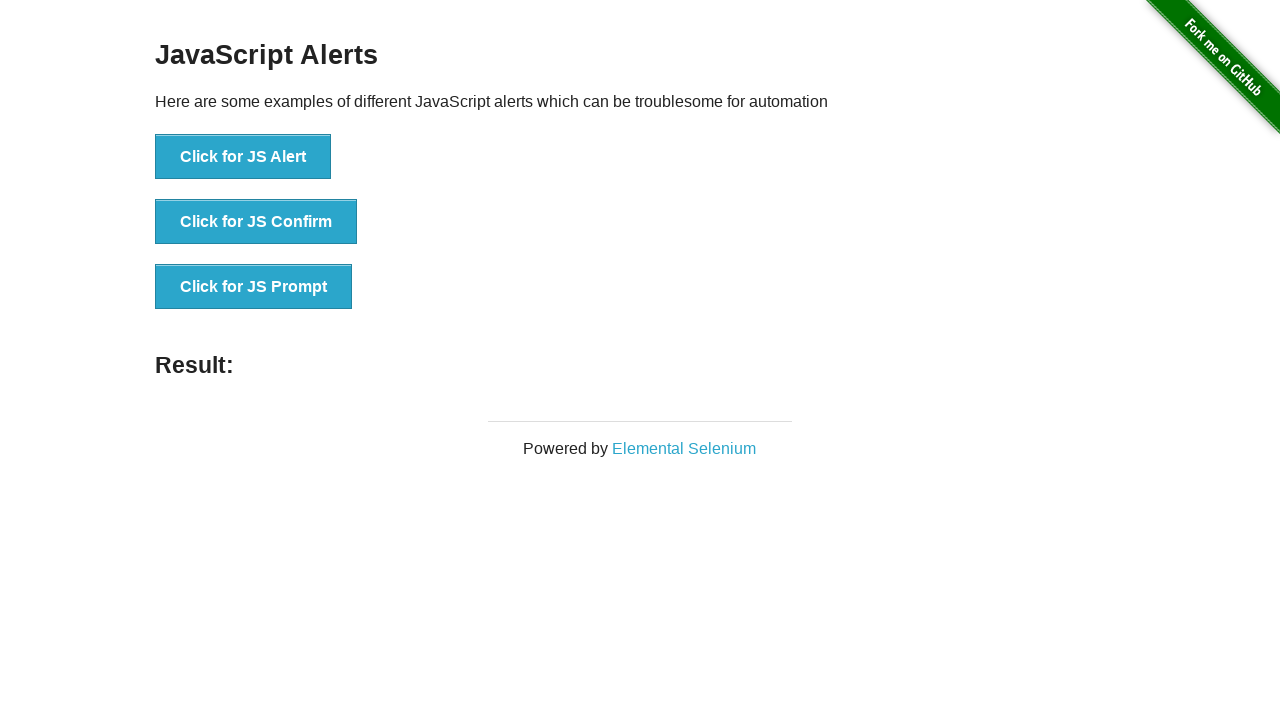

Set up dialog handler for prompt alerts
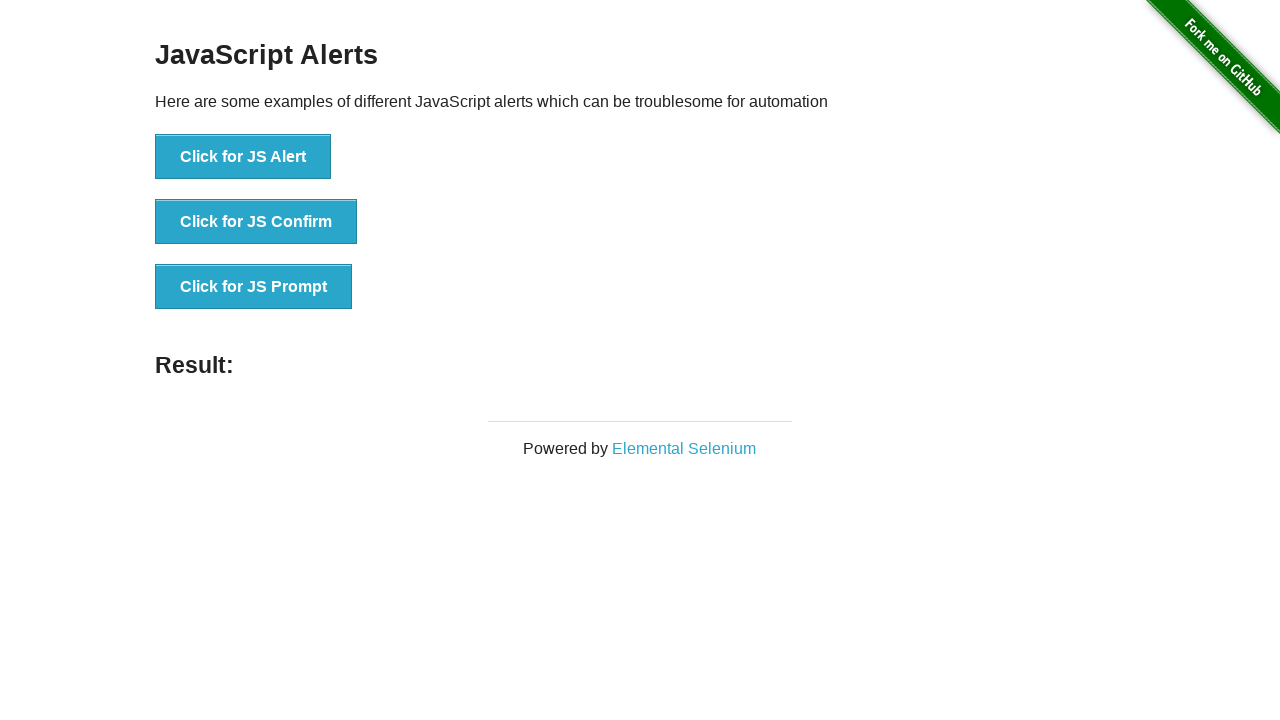

Clicked button to trigger JS Prompt alert at (254, 287) on xpath=//button[normalize-space()='Click for JS Prompt']
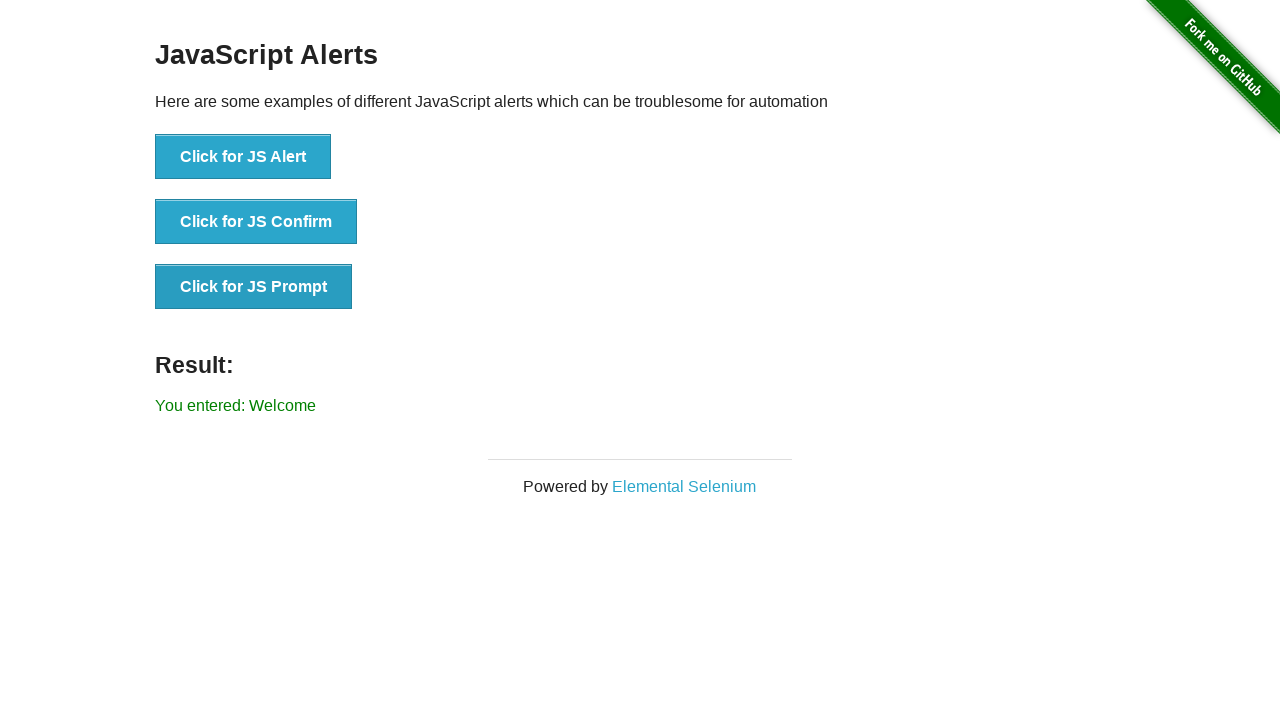

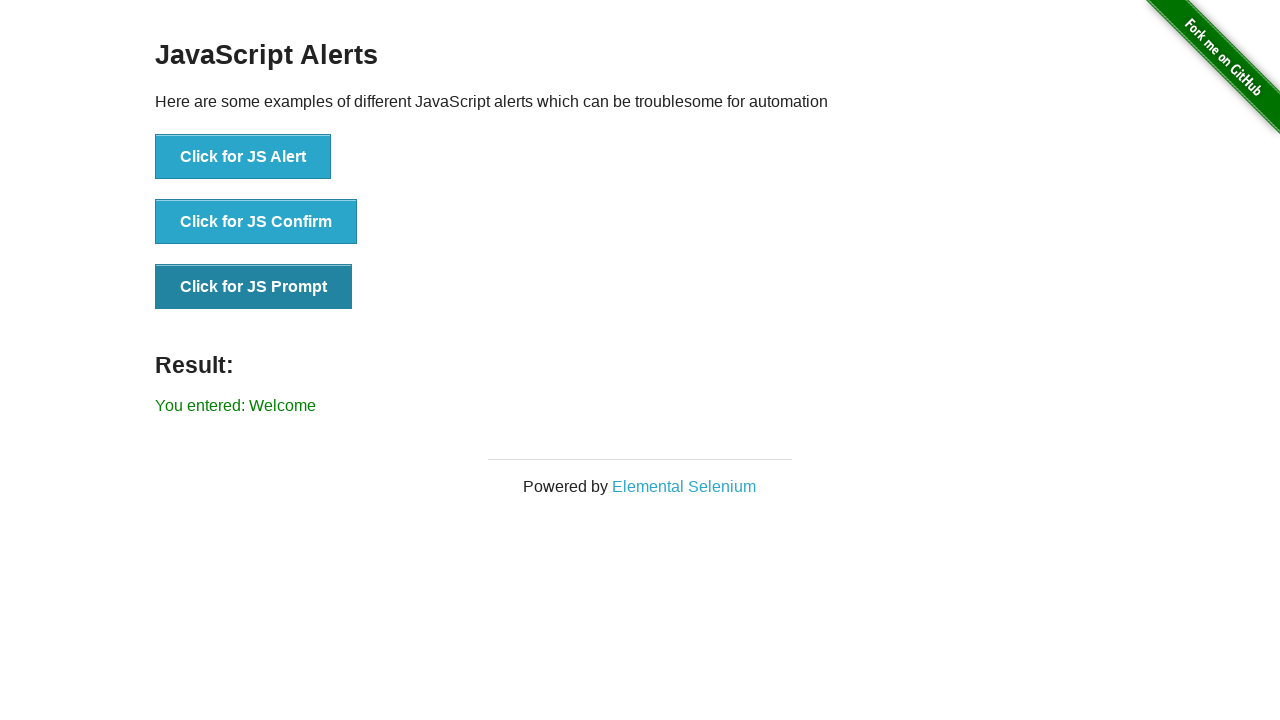